Tests flight booking form interactions including auto-suggest location search, origin/destination selection, passenger count adjustment, currency dropdown selection, and checkbox toggling before submitting the form

Starting URL: https://rahulshettyacademy.com/dropdownsPractise/

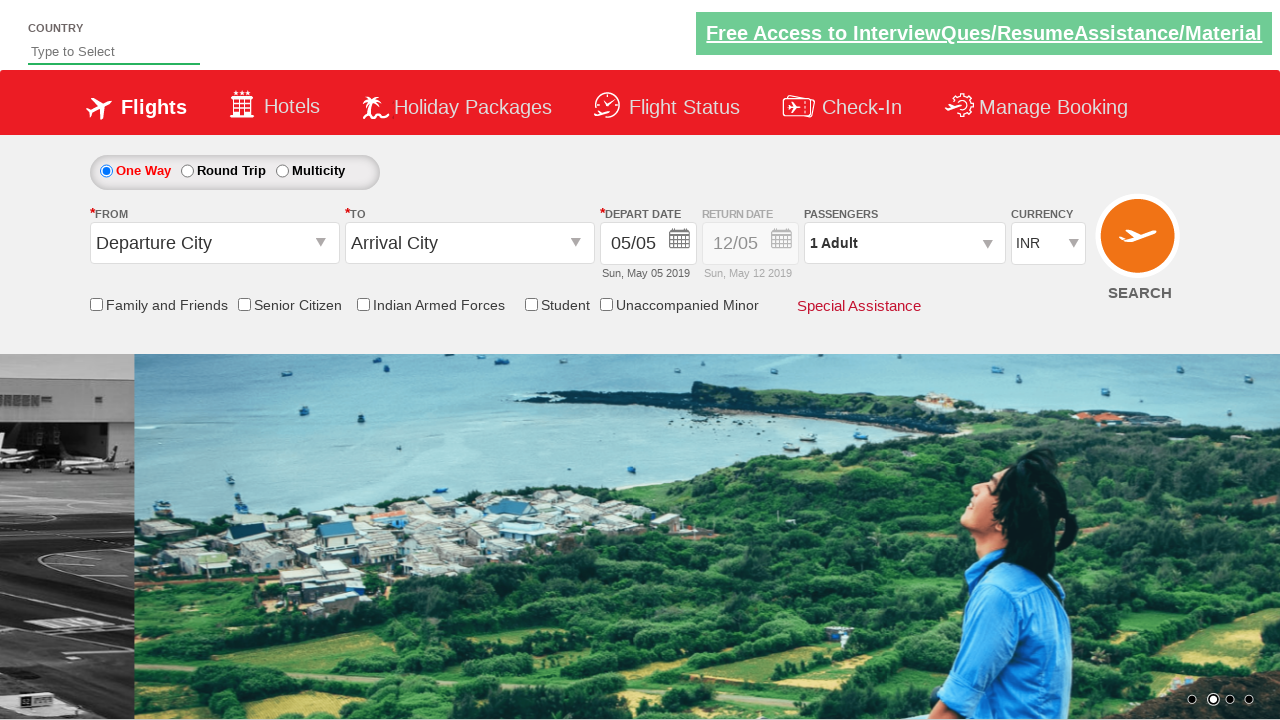

Filled auto-suggest field with 'IND' on #autosuggest
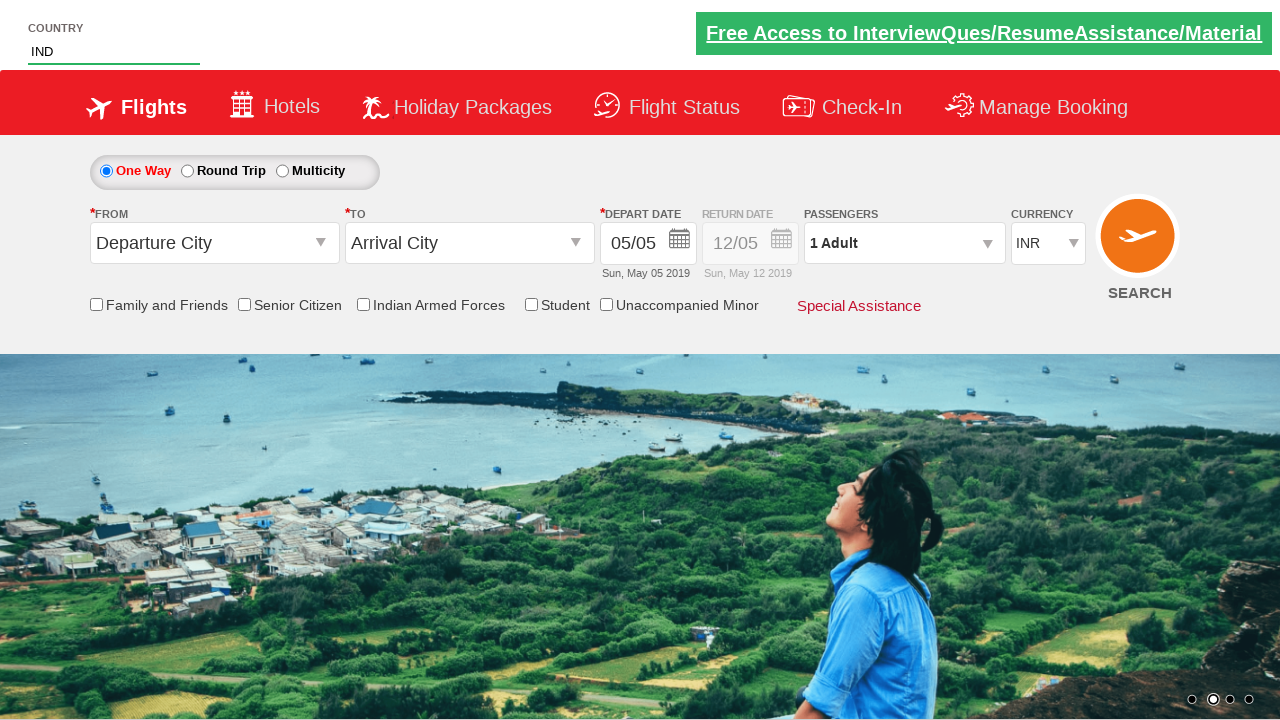

Auto-suggest dropdown options loaded
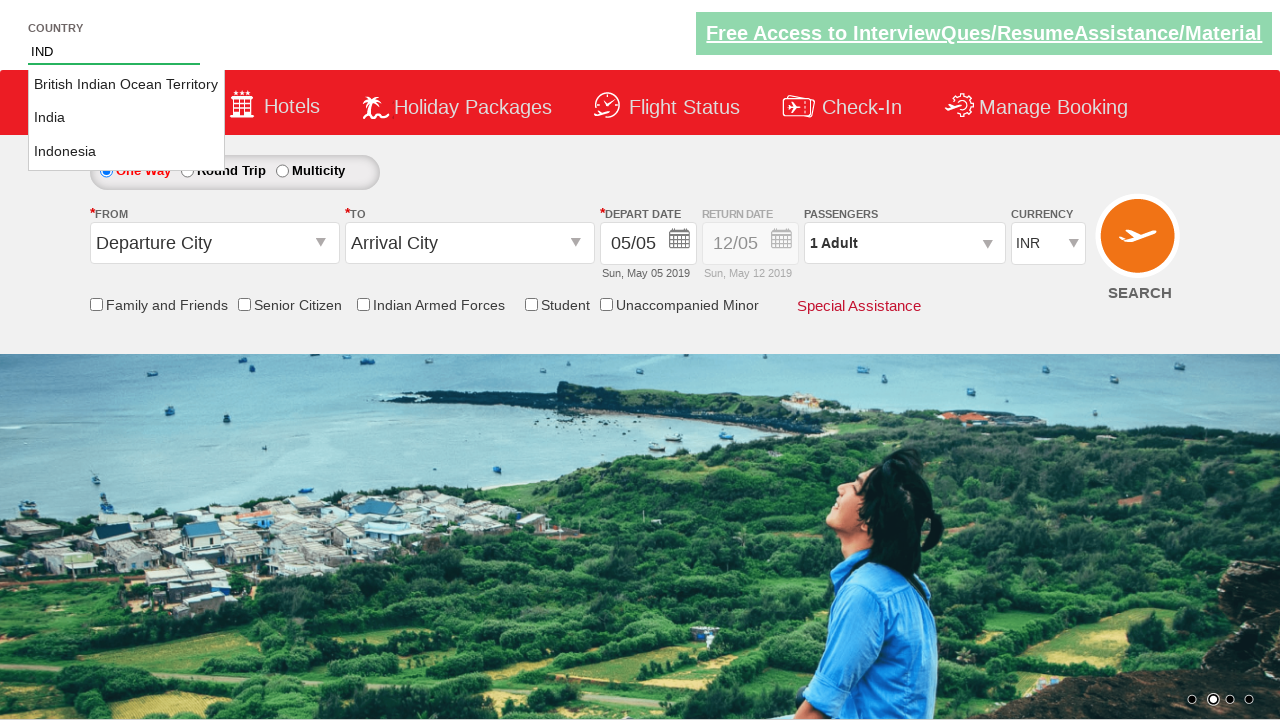

Selected 'India' from auto-suggest dropdown at (126, 118) on li[class='ui-menu-item'] a >> nth=1
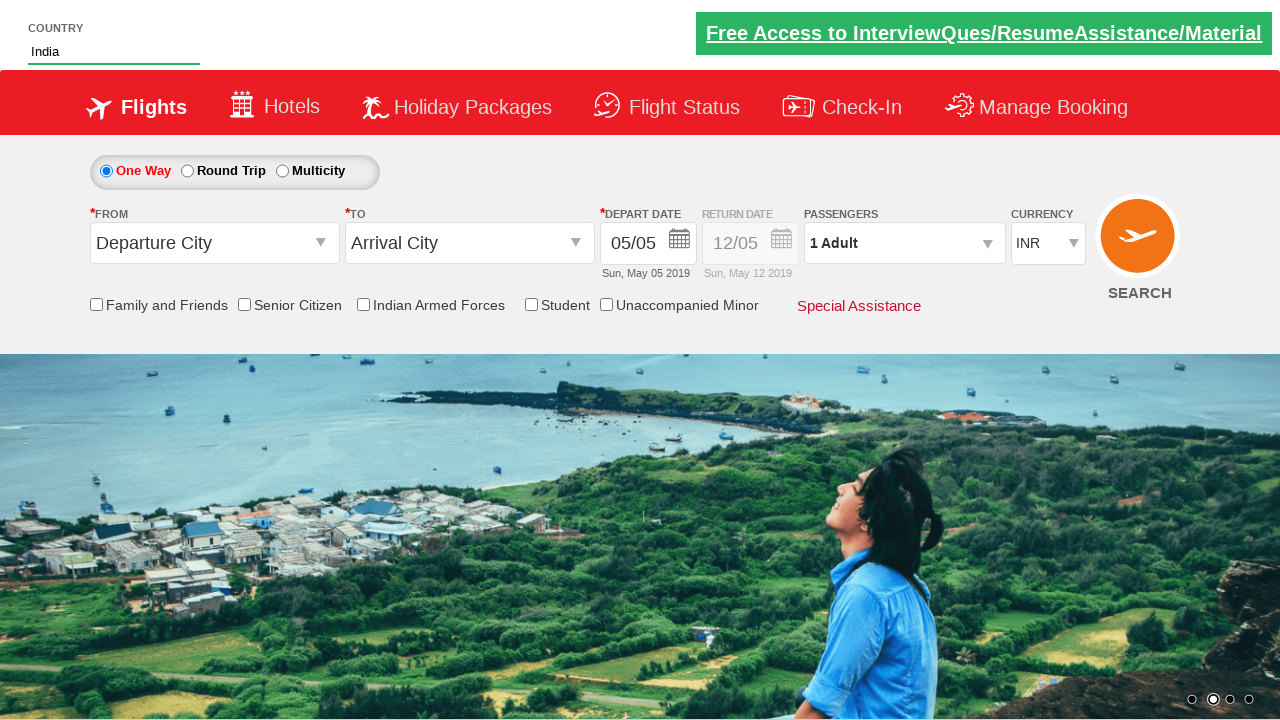

Clicked origin station dropdown at (214, 243) on #ctl00_mainContent_ddl_originStation1_CTXT
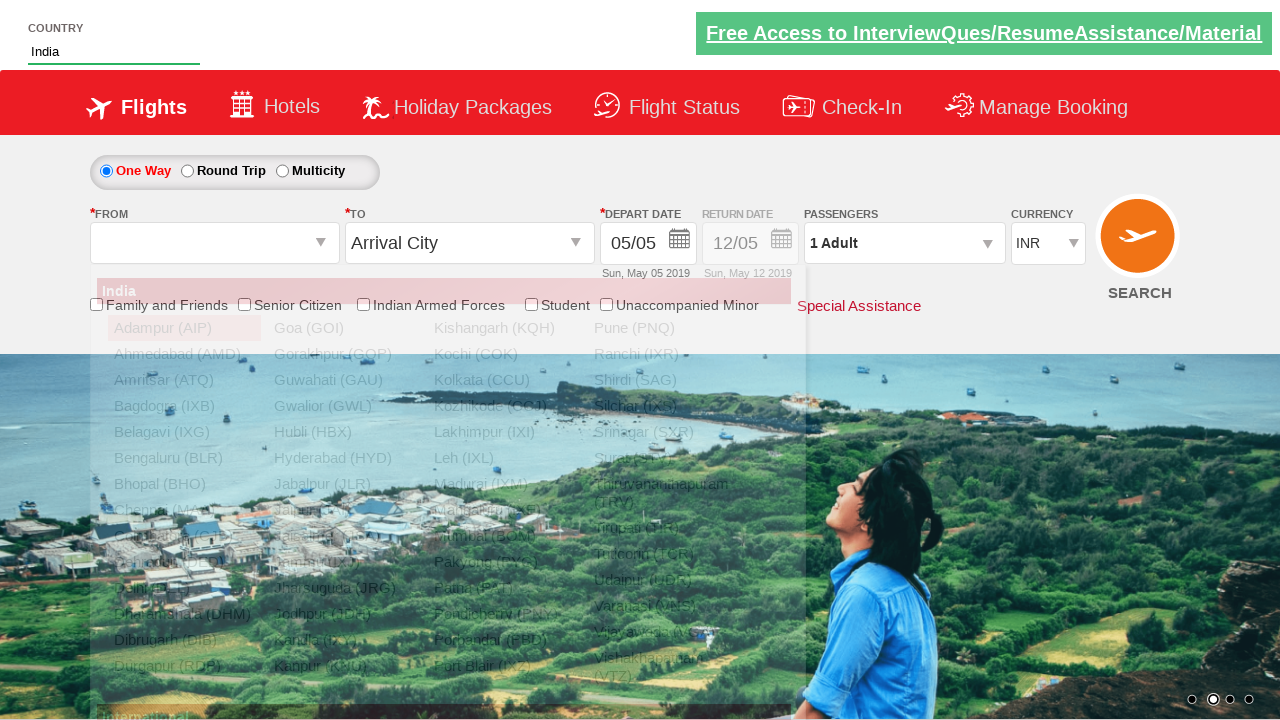

Waited for origin station options to load
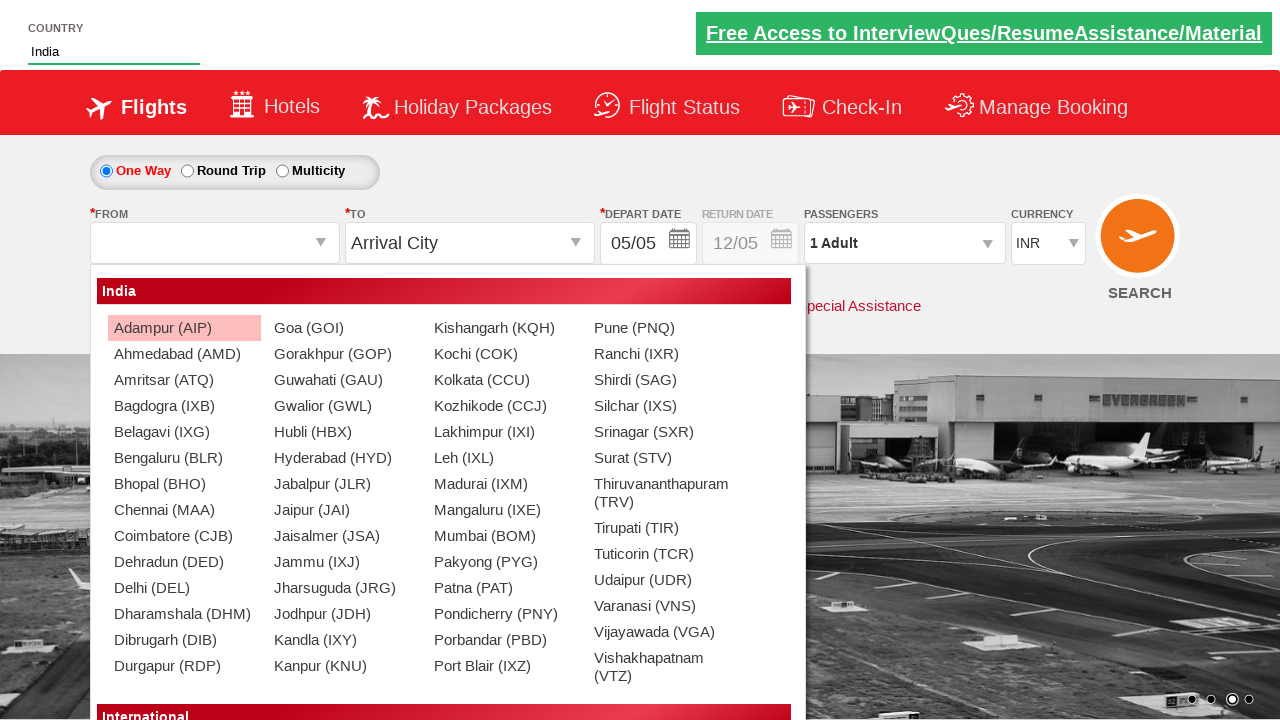

Selected 'BLR' as origin station at (184, 458) on a[value='BLR']
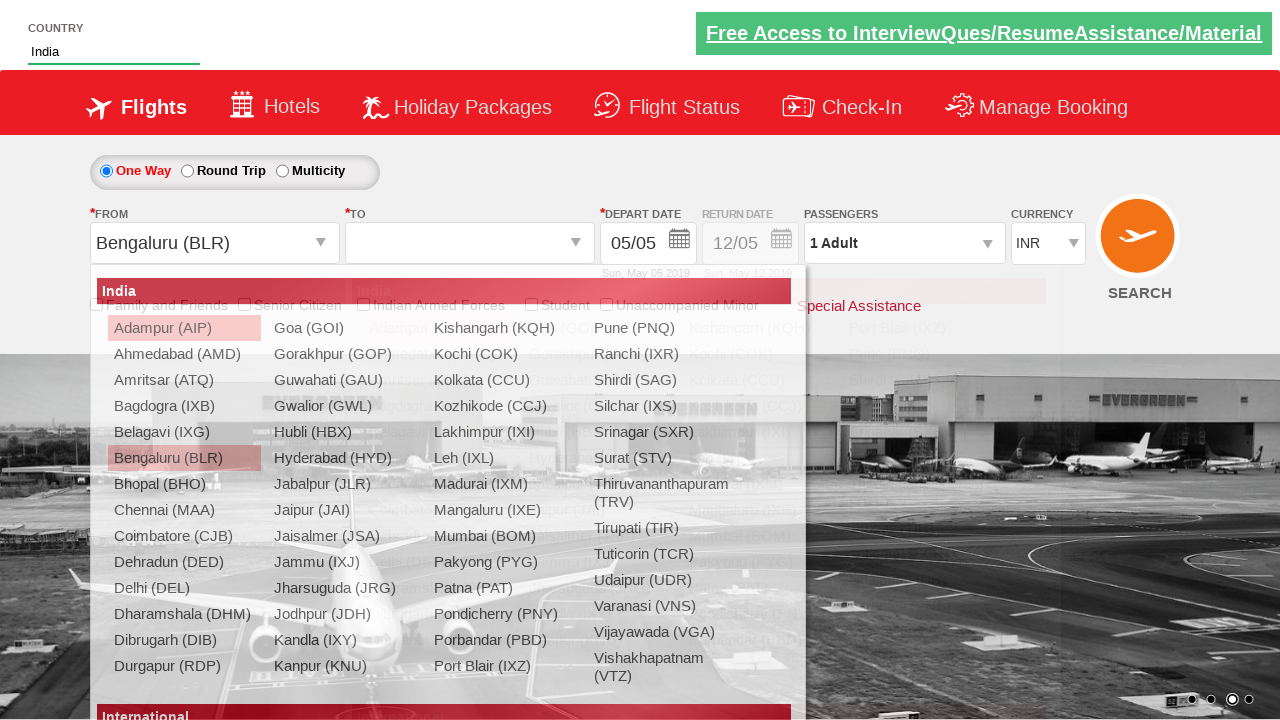

Waited before selecting destination station
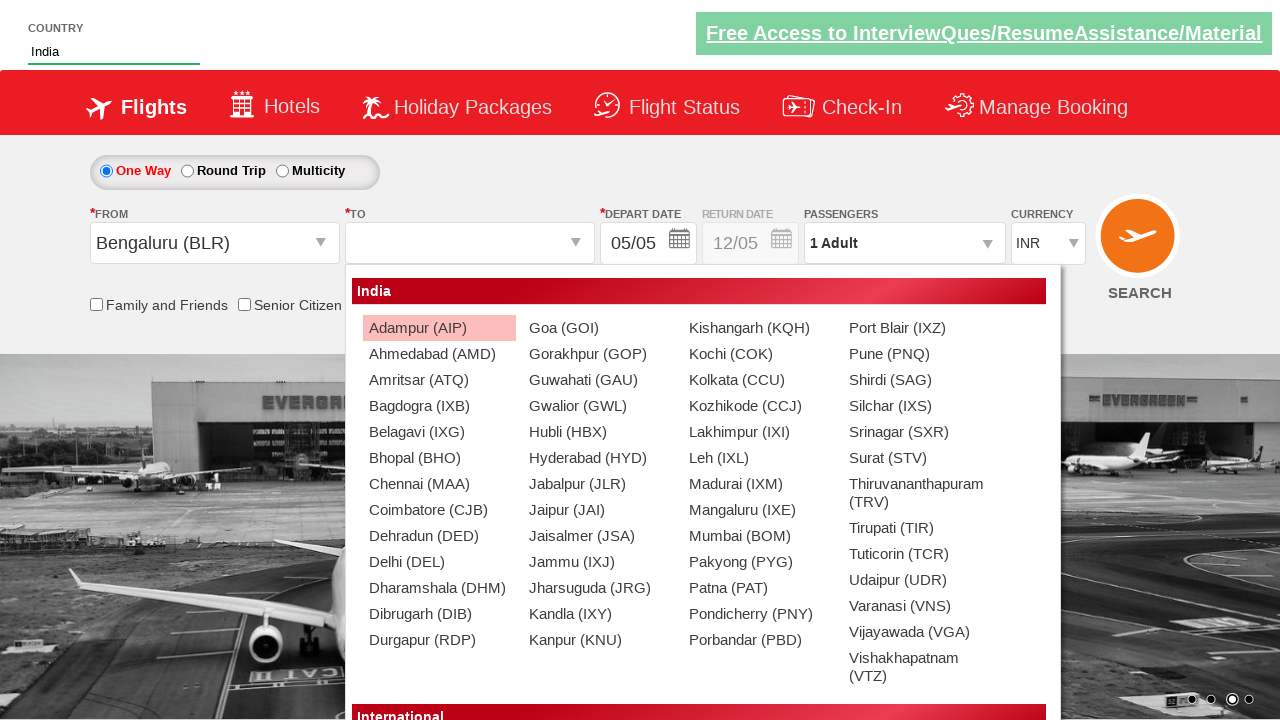

Selected 'AMD' as destination station at (439, 354) on xpath=//div[@id='ctl00_mainContent_ddl_destinationStation1_CTNR']//a[@value='AMD
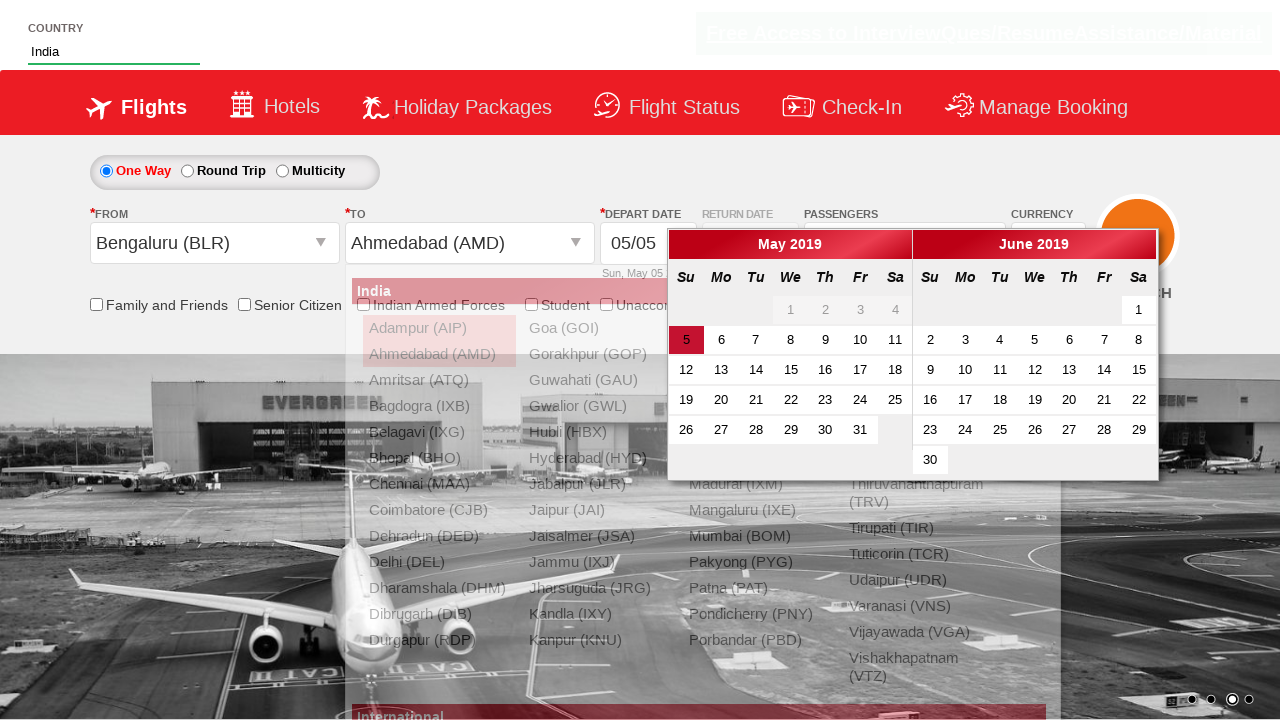

Selected one-way trip radio button at (106, 171) on #ctl00_mainContent_rbtnl_Trip_0
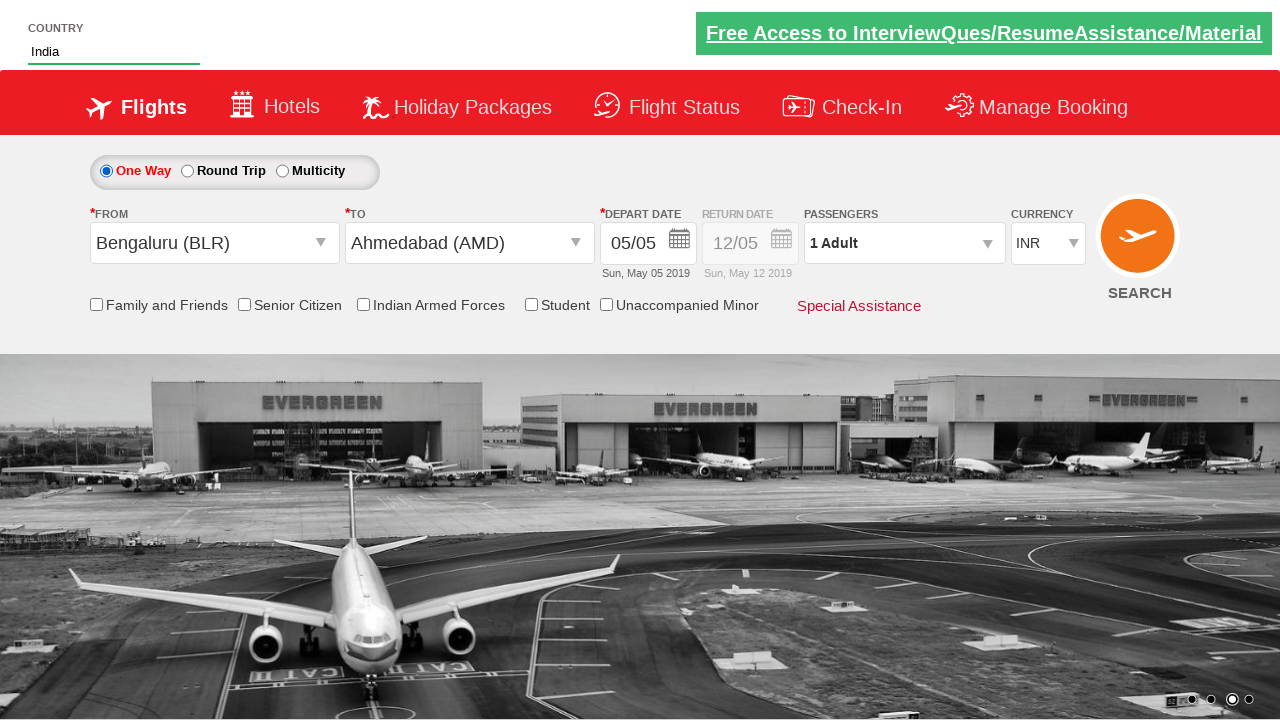

Clicked to open passenger info dropdown at (904, 243) on #divpaxinfo
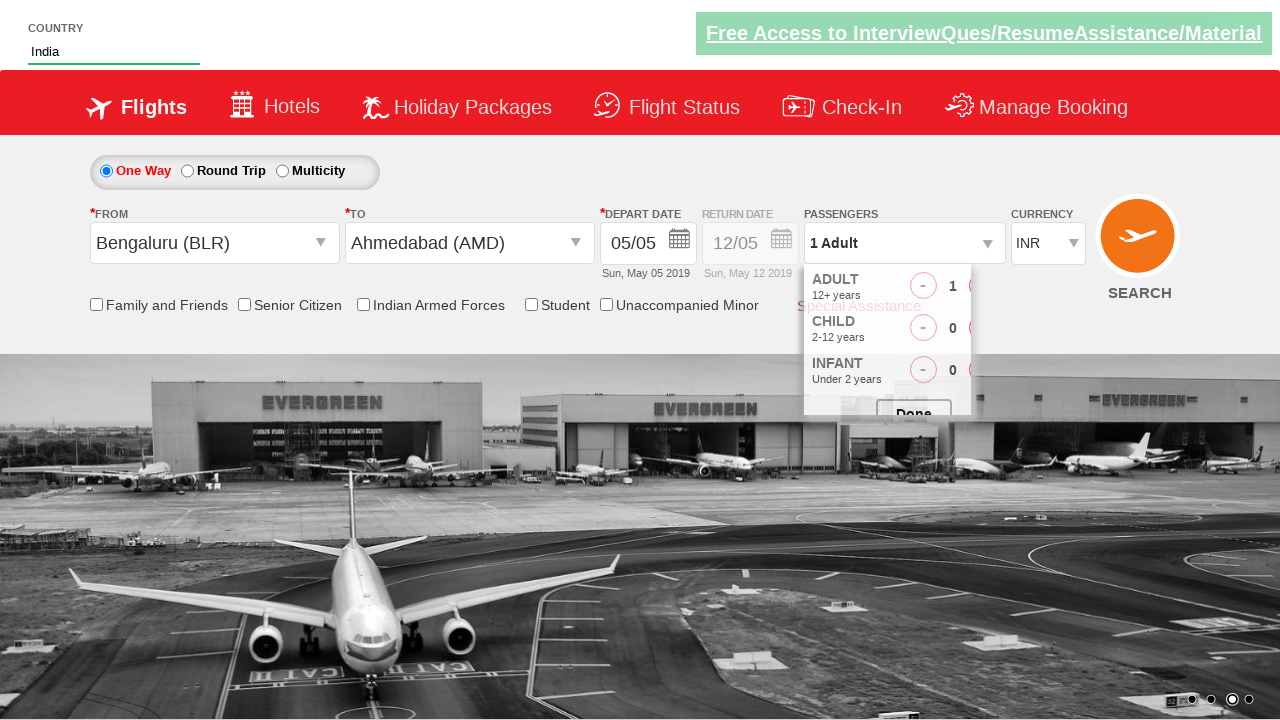

Waited for passenger info dropdown to load
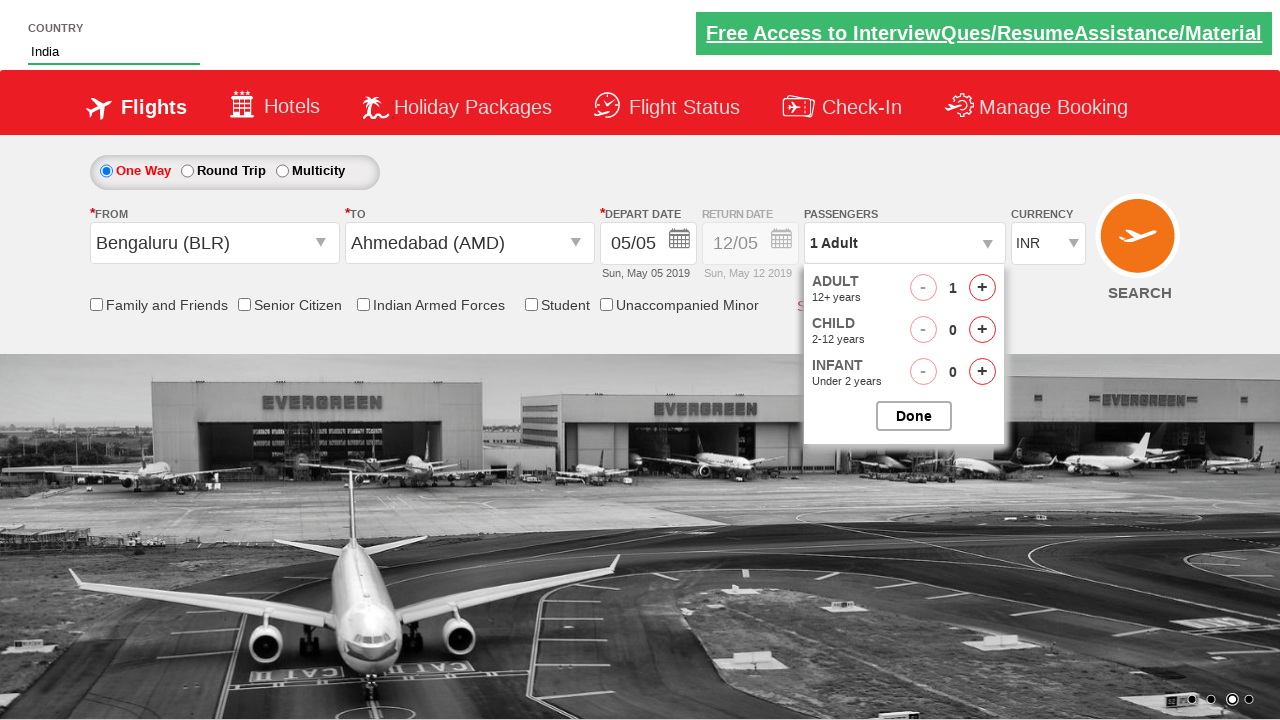

Incremented adult passenger count at (982, 288) on #hrefIncAdt
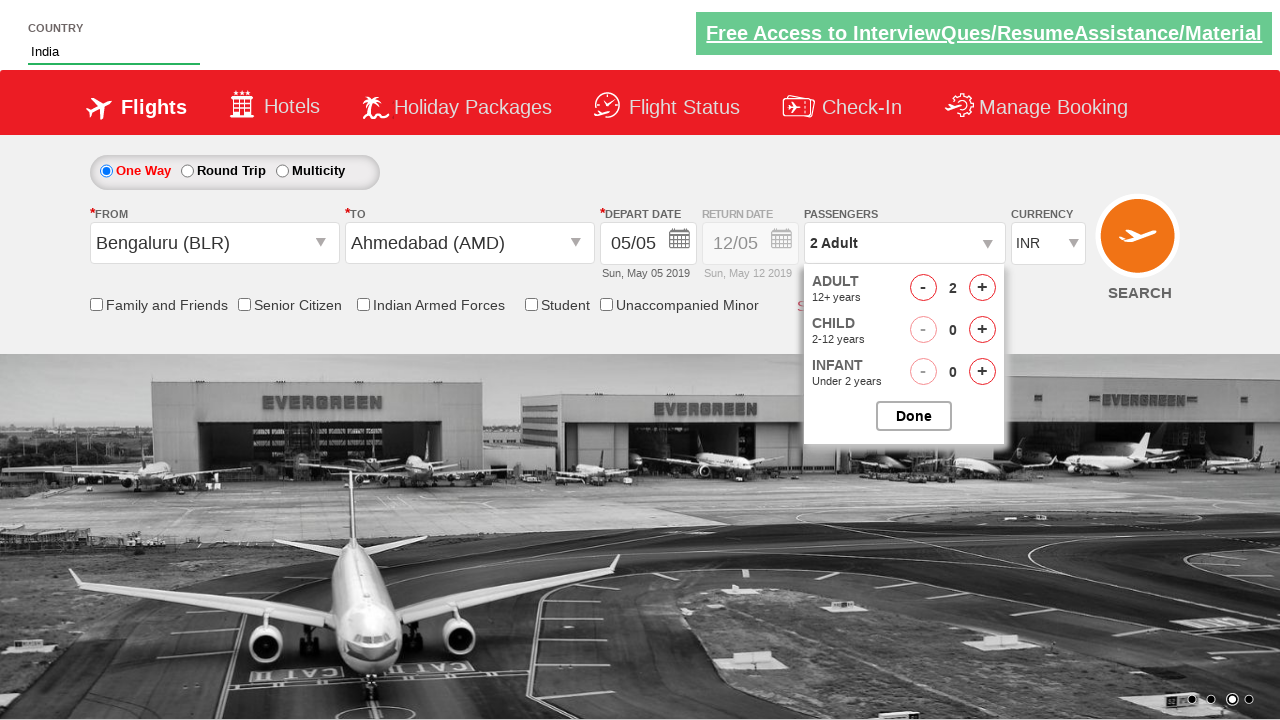

Incremented child passenger count at (982, 330) on #hrefIncChd
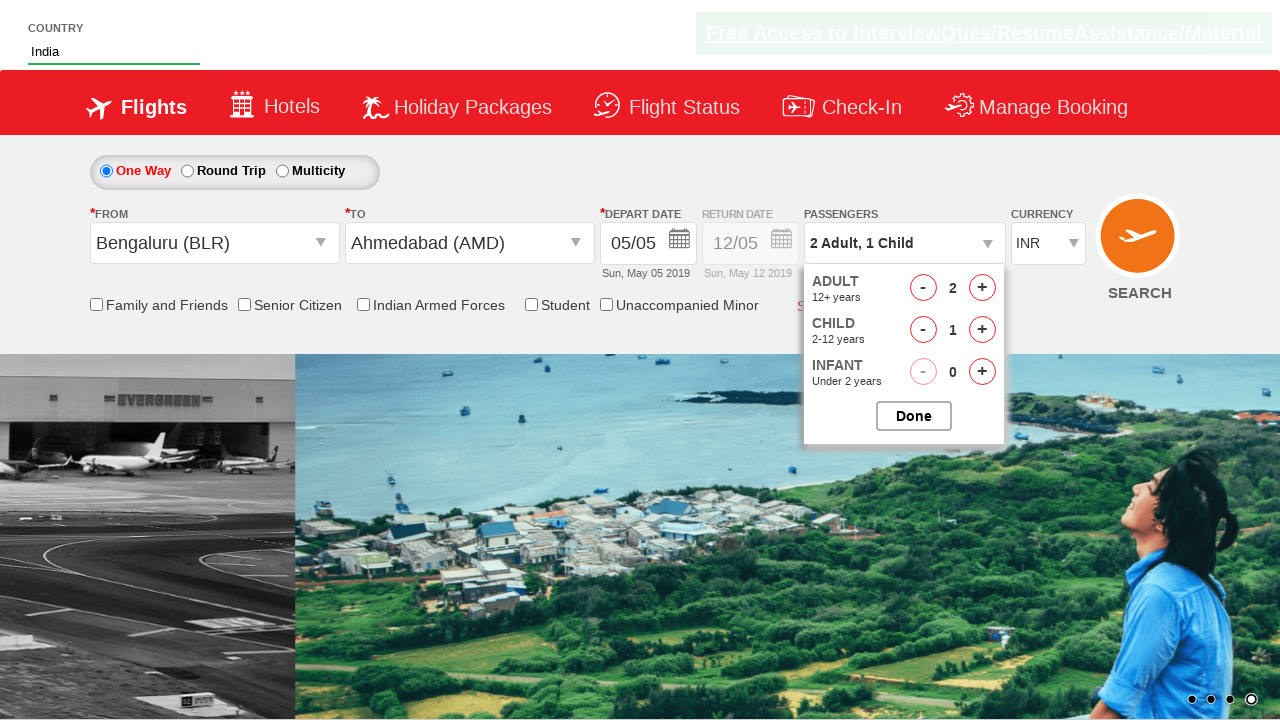

Closed passenger info dropdown at (914, 416) on .buttonN
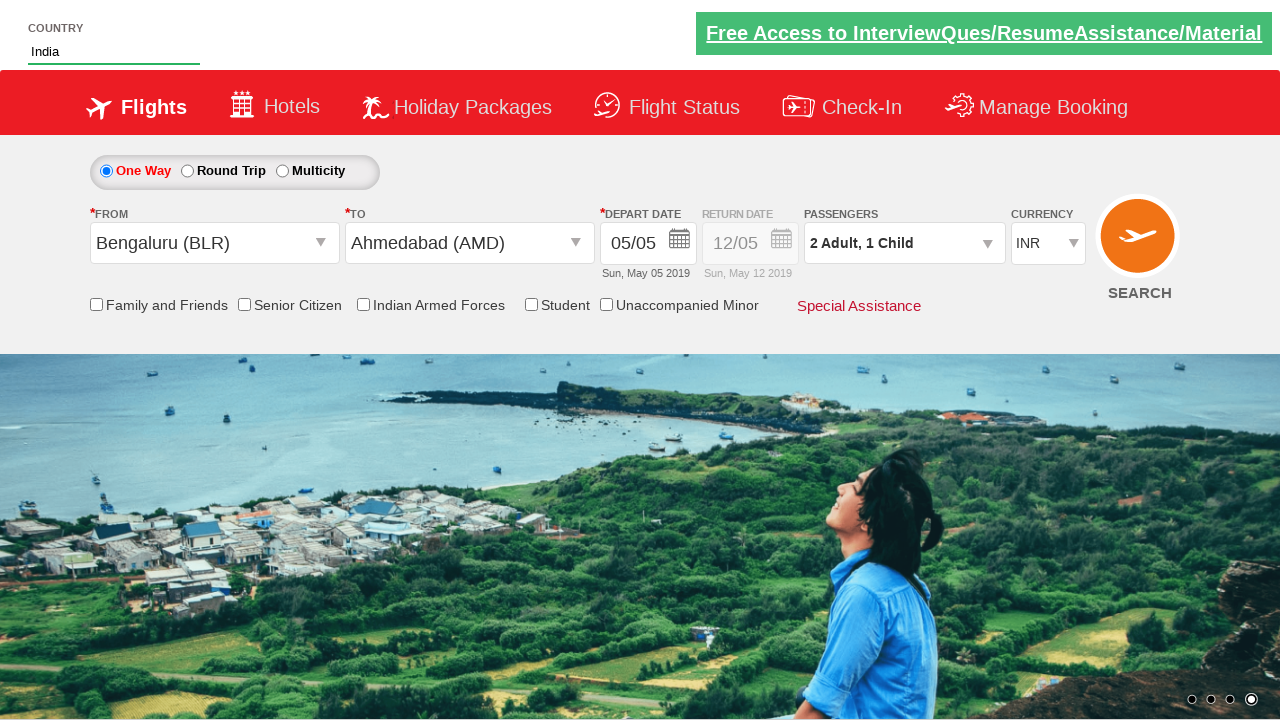

Selected currency option by index 2 on #ctl00_mainContent_DropDownListCurrency
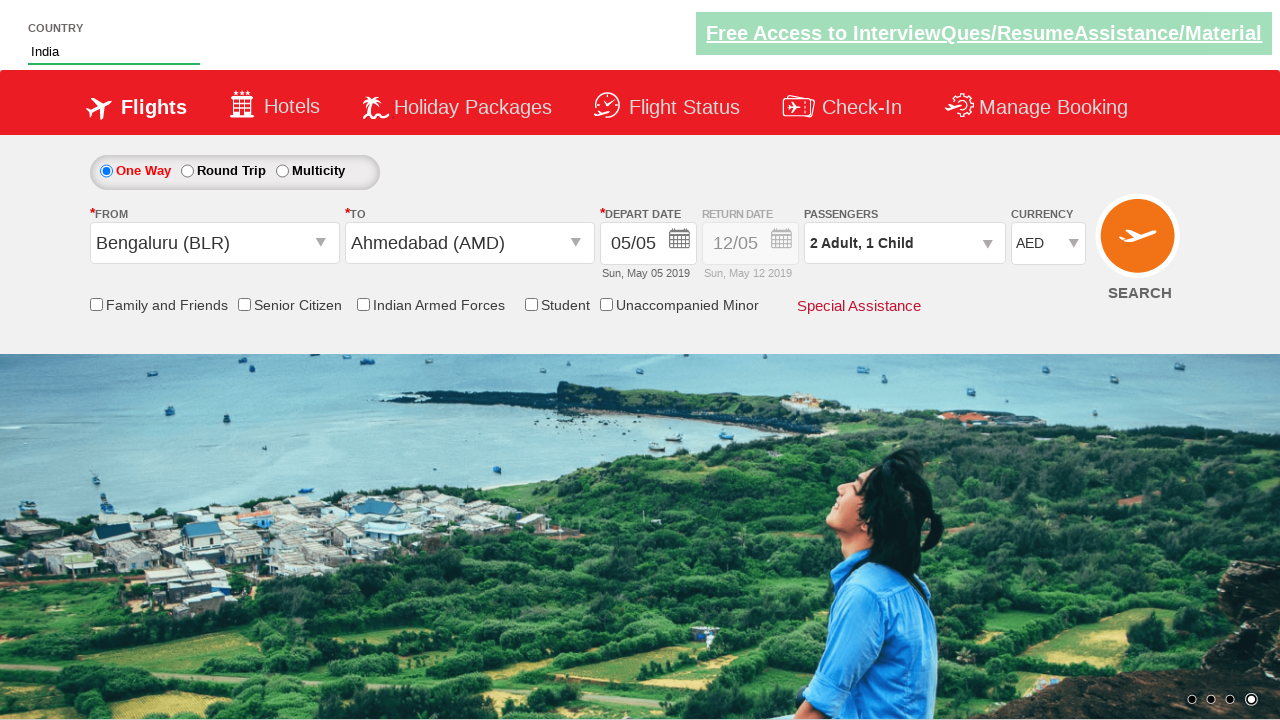

Selected 'USD' from currency dropdown on #ctl00_mainContent_DropDownListCurrency
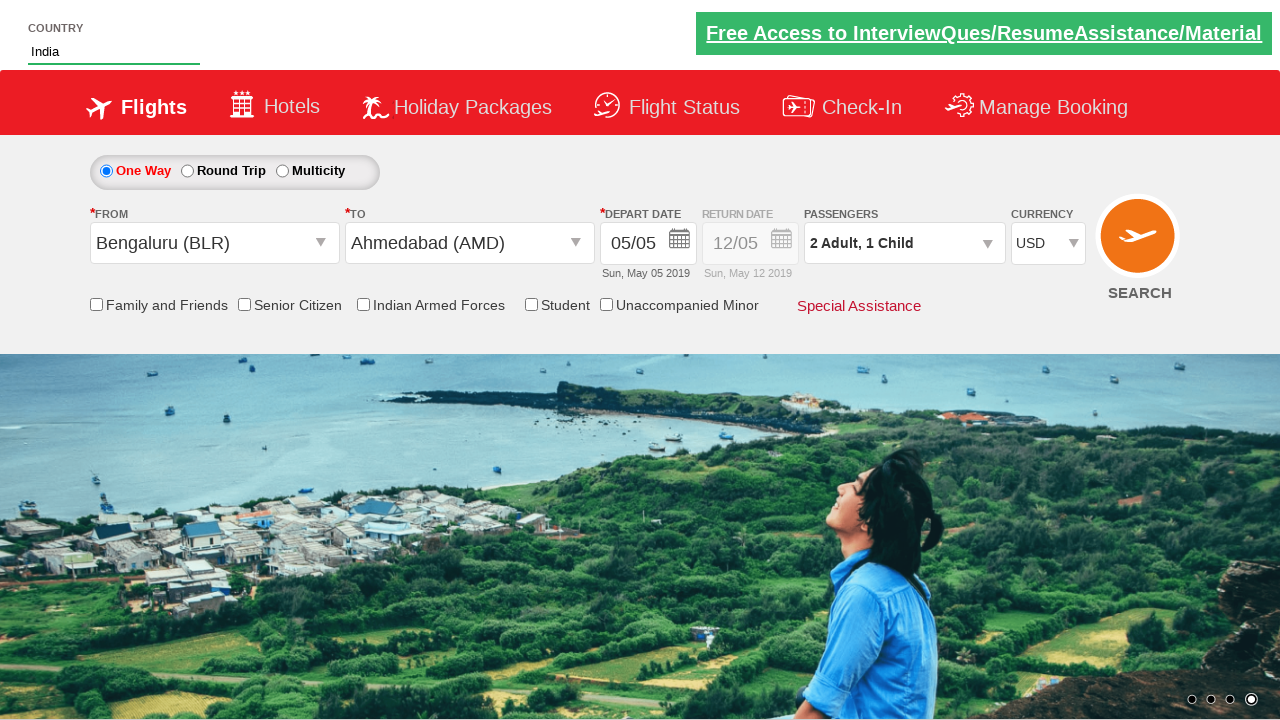

Selected 'INR' from currency dropdown on #ctl00_mainContent_DropDownListCurrency
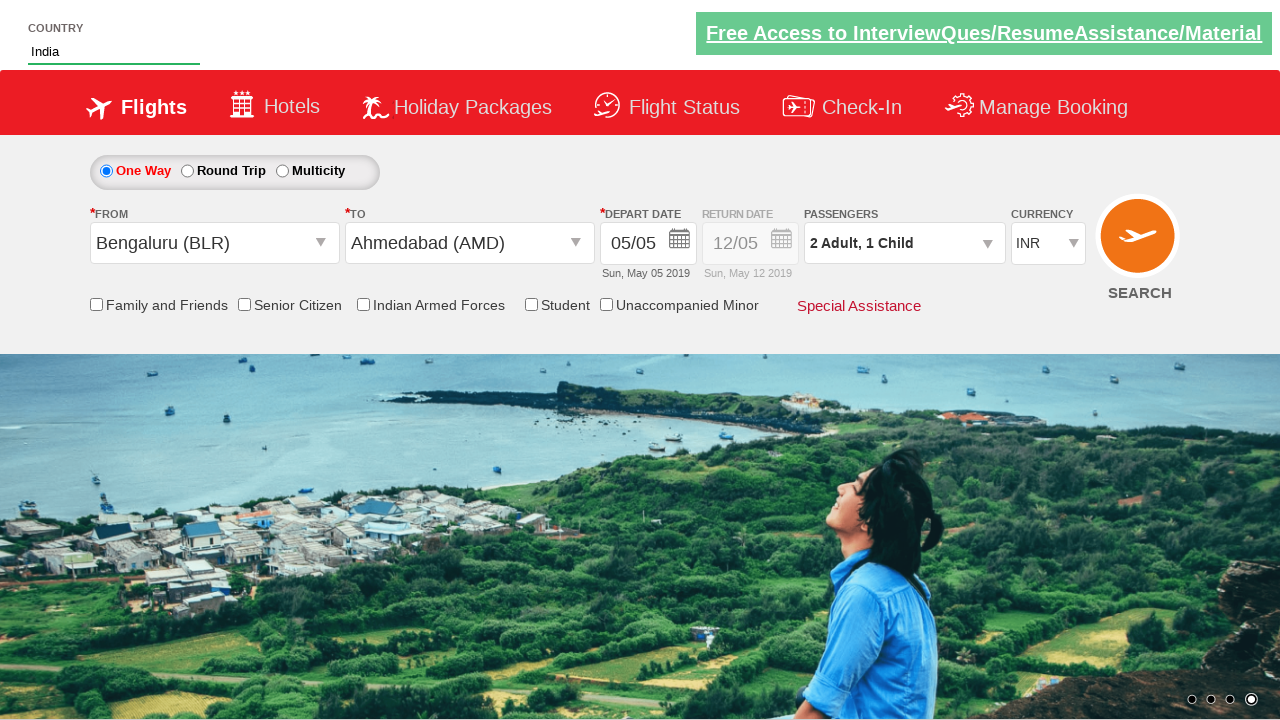

Located senior citizen discount checkbox
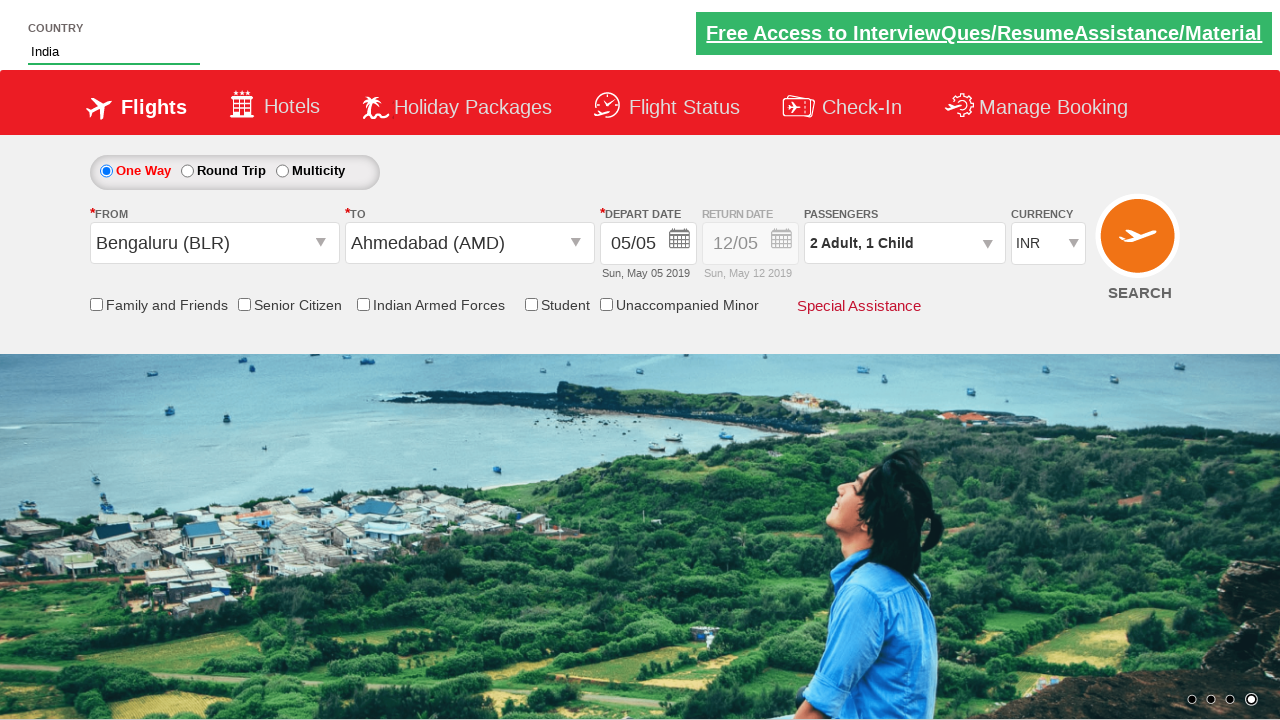

Checked senior citizen discount checkbox at (244, 304) on input[id*='SeniorCitizenDiscount']
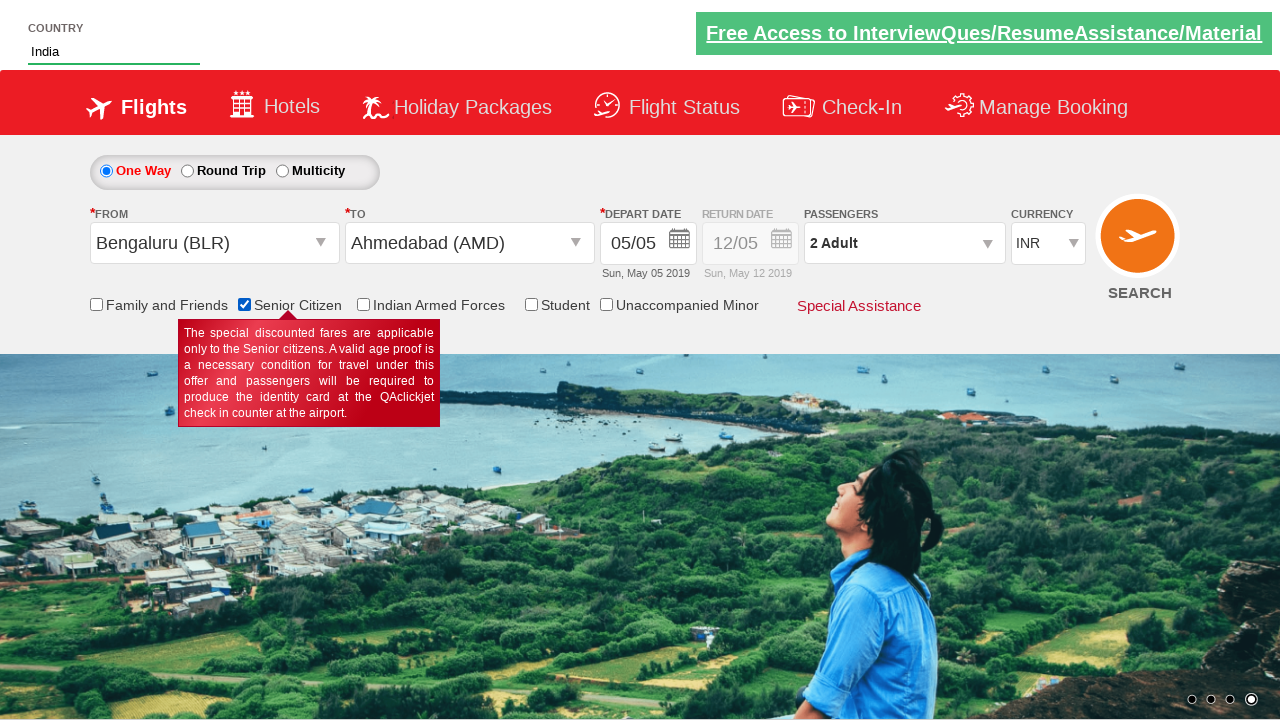

Unchecked senior citizen discount checkbox at (244, 304) on input[id*='SeniorCitizenDiscount']
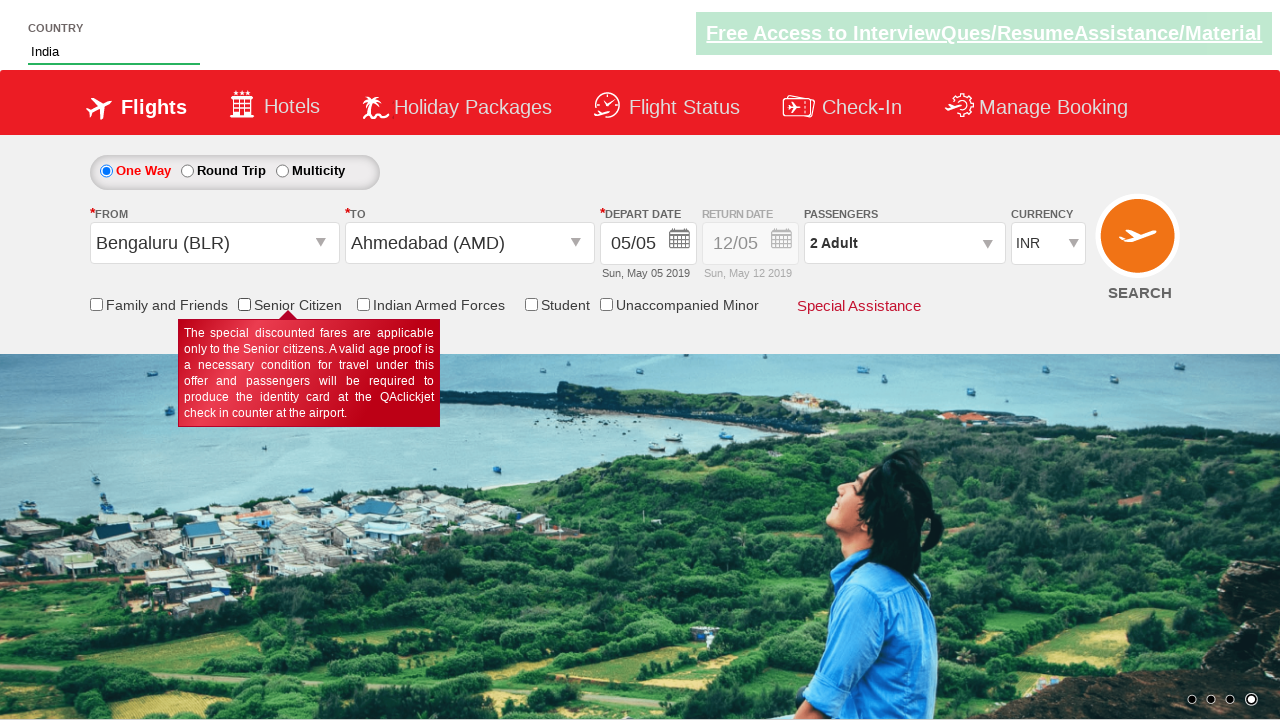

Clicked submit button to book flight at (1140, 245) on xpath=//input[@type='submit']
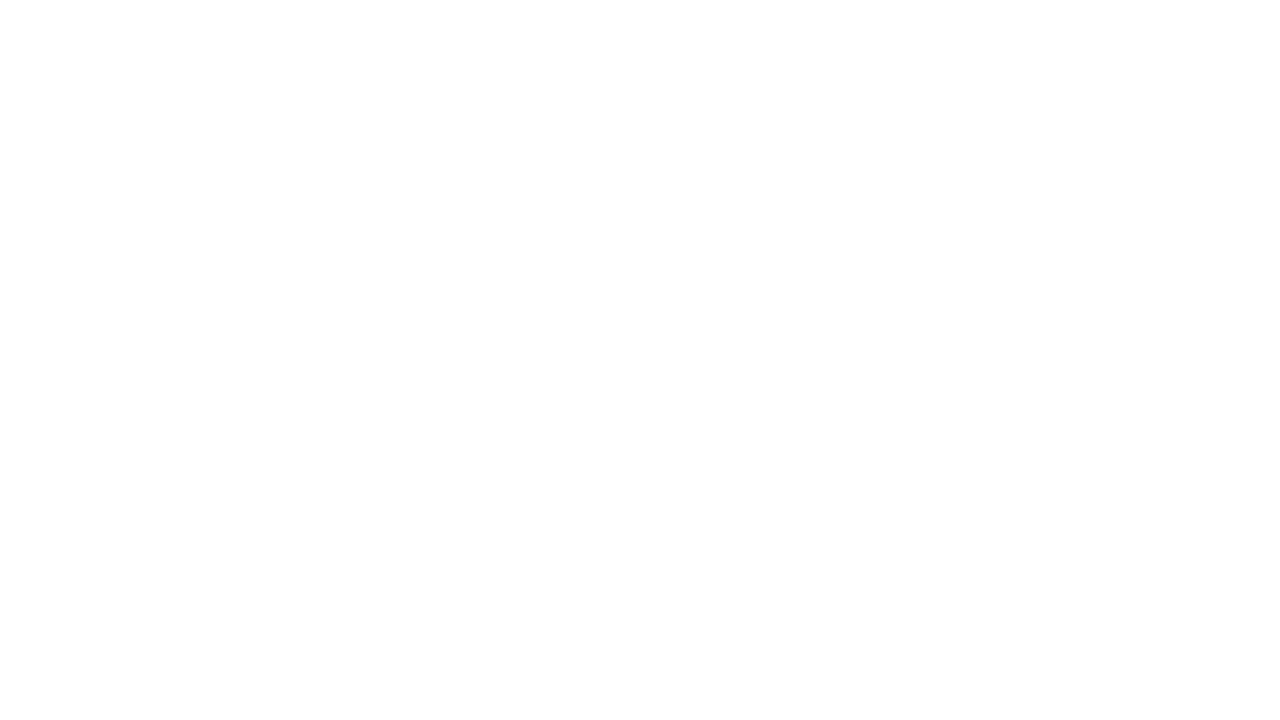

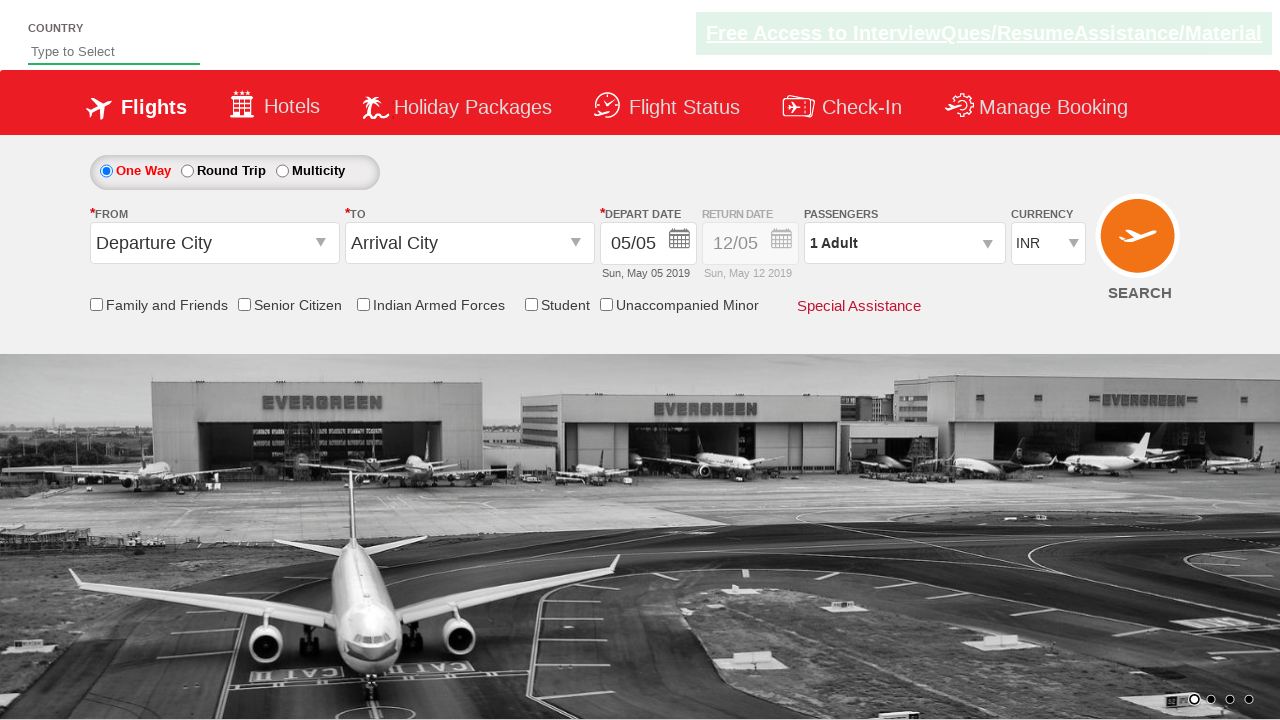